Tests autocomplete dropdown functionality by typing partial text, navigating through suggestions with arrow keys, and selecting "United States (USA)" option

Starting URL: https://rahulshettyacademy.com/AutomationPractice/

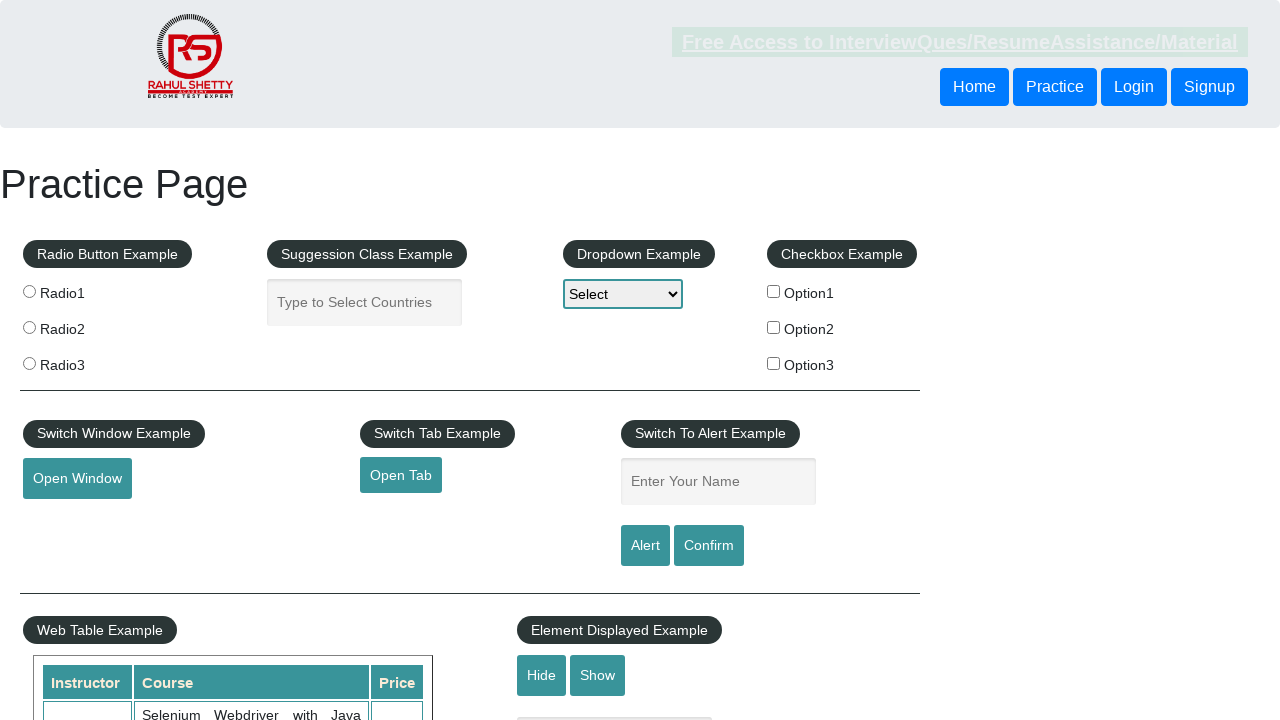

Filled autocomplete field with 'uni' on #autocomplete
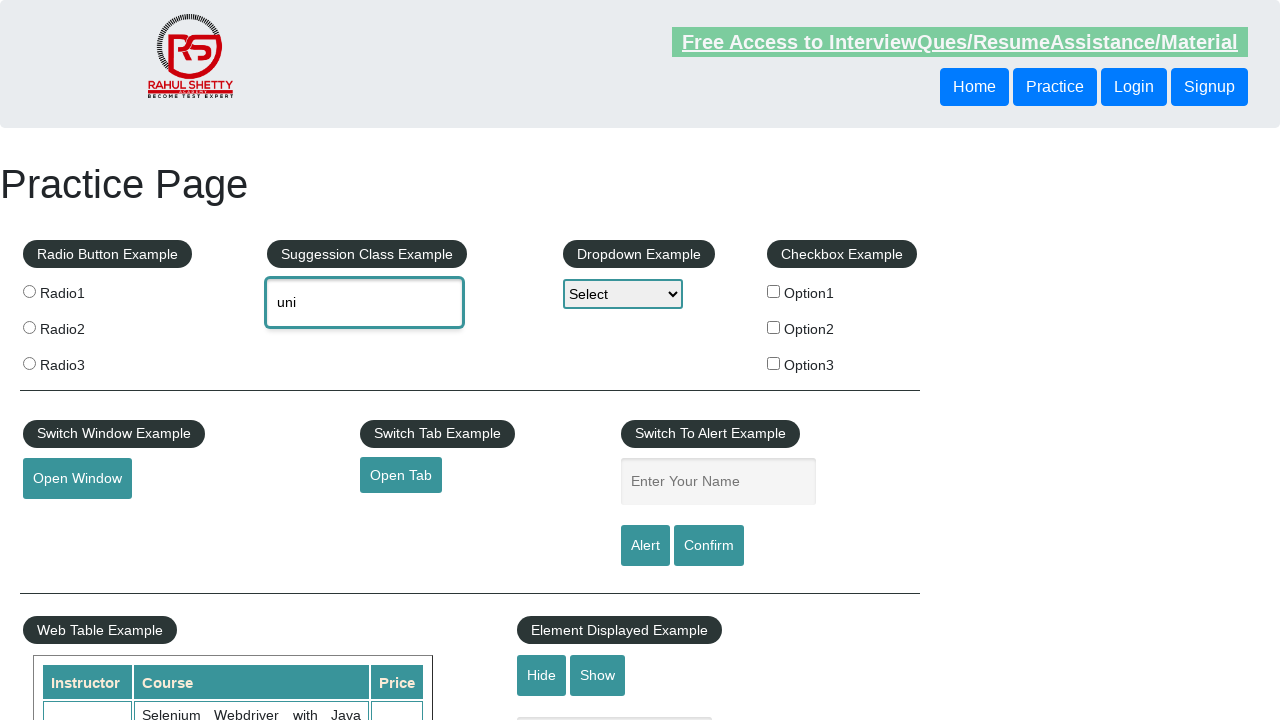

Waited for autocomplete dropdown suggestions to appear
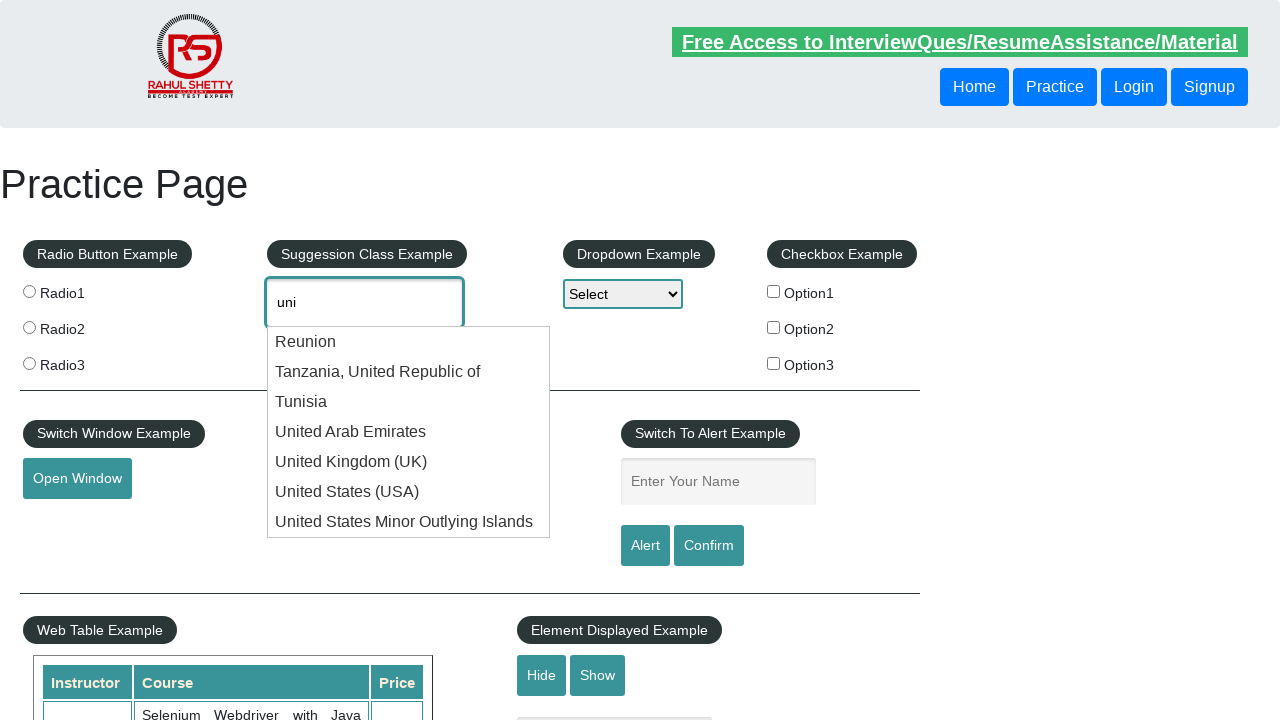

Retrieved all dropdown suggestions from autocomplete menu
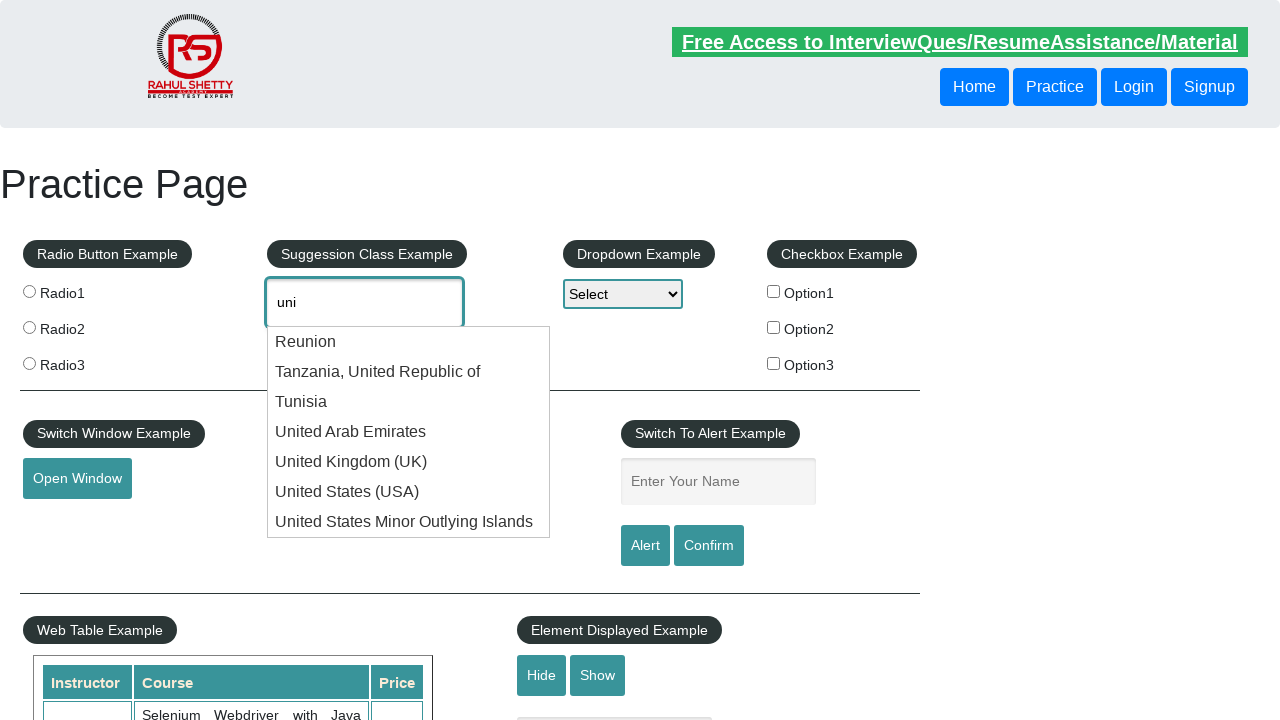

Hovered over suggestion 1 at (409, 342) on .ui-menu-item >> nth=0
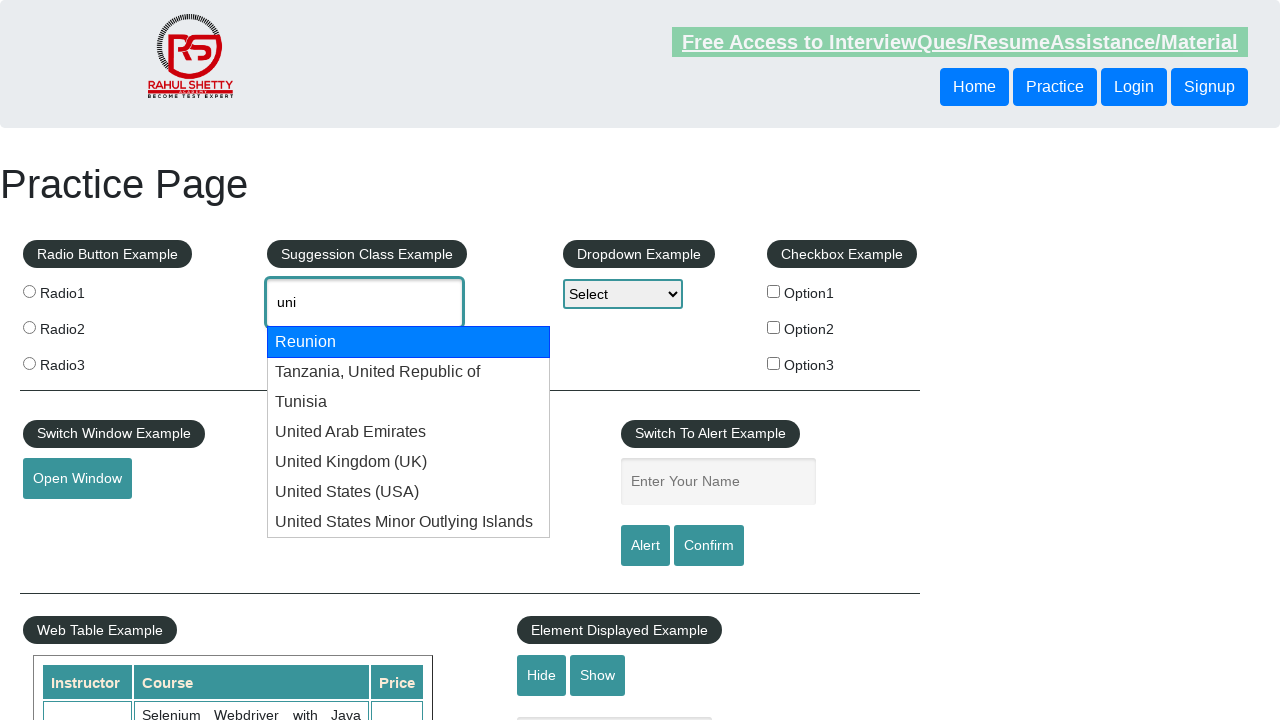

Pressed ArrowDown to navigate to suggestion 1
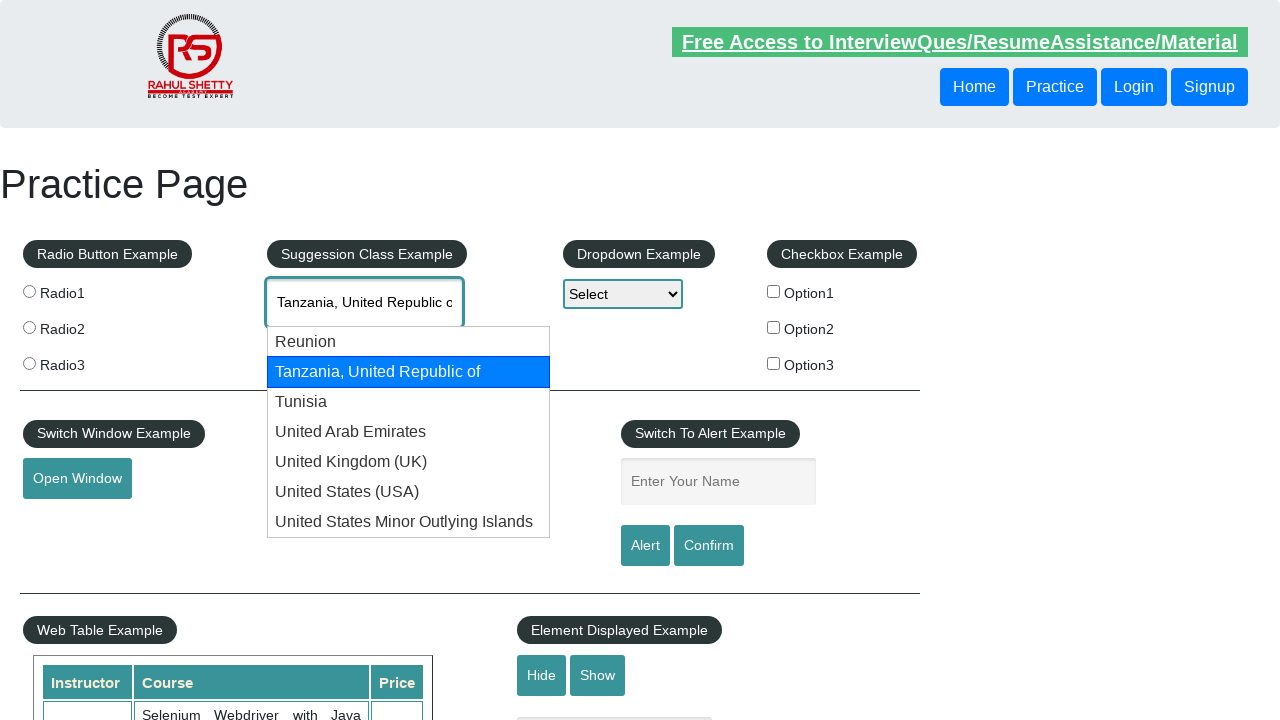

Retrieved current autocomplete value: 'Tanzania, United Republic of'
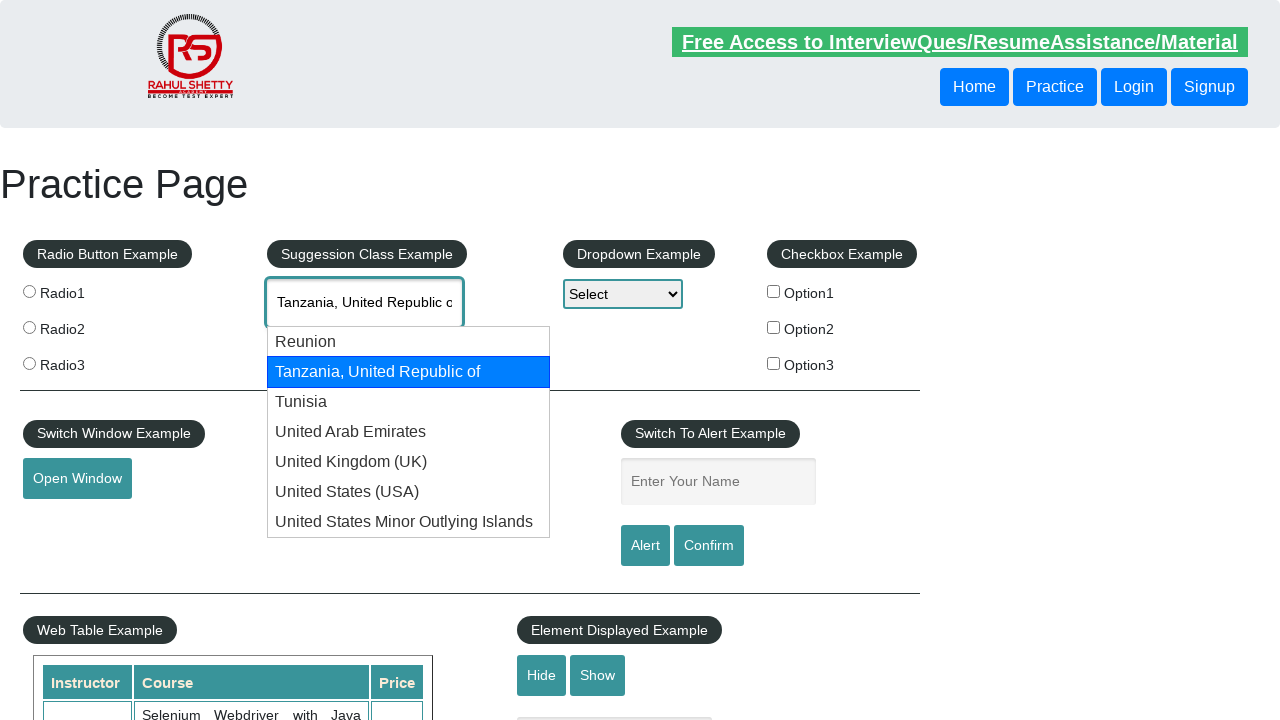

Hovered over suggestion 2 at (409, 372) on .ui-menu-item >> nth=1
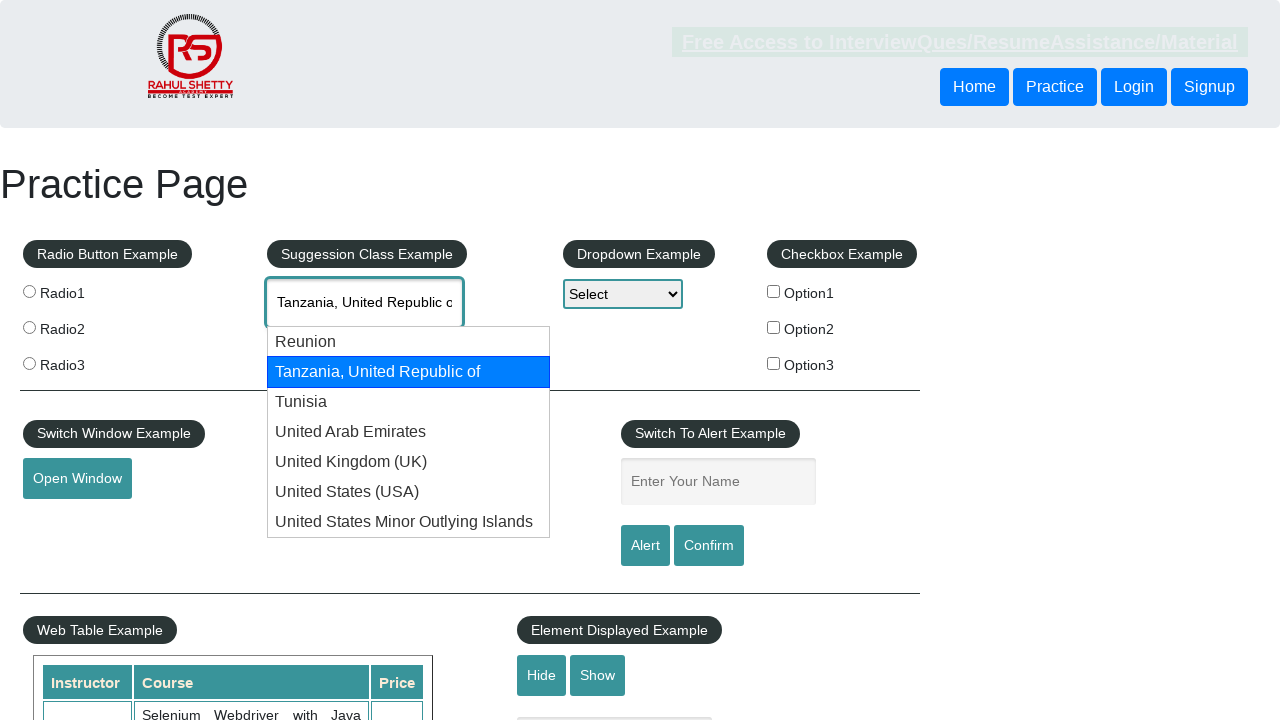

Pressed ArrowDown to navigate to suggestion 2
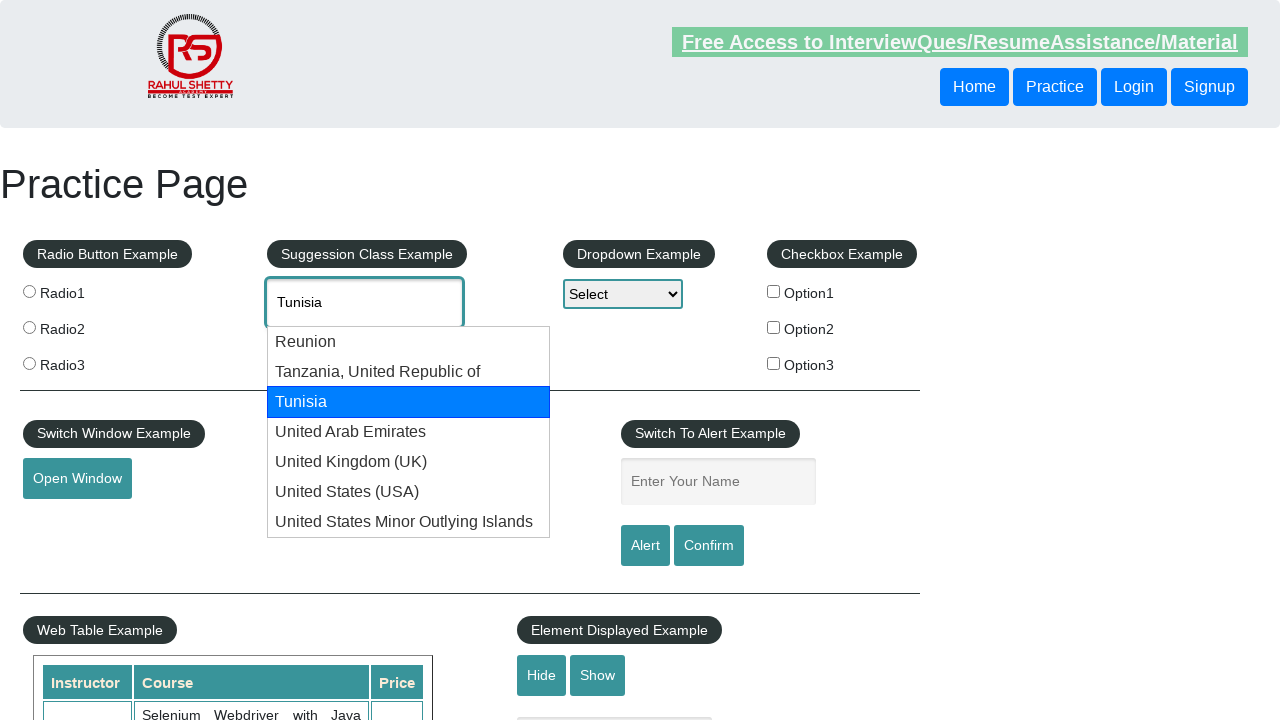

Retrieved current autocomplete value: 'Tunisia'
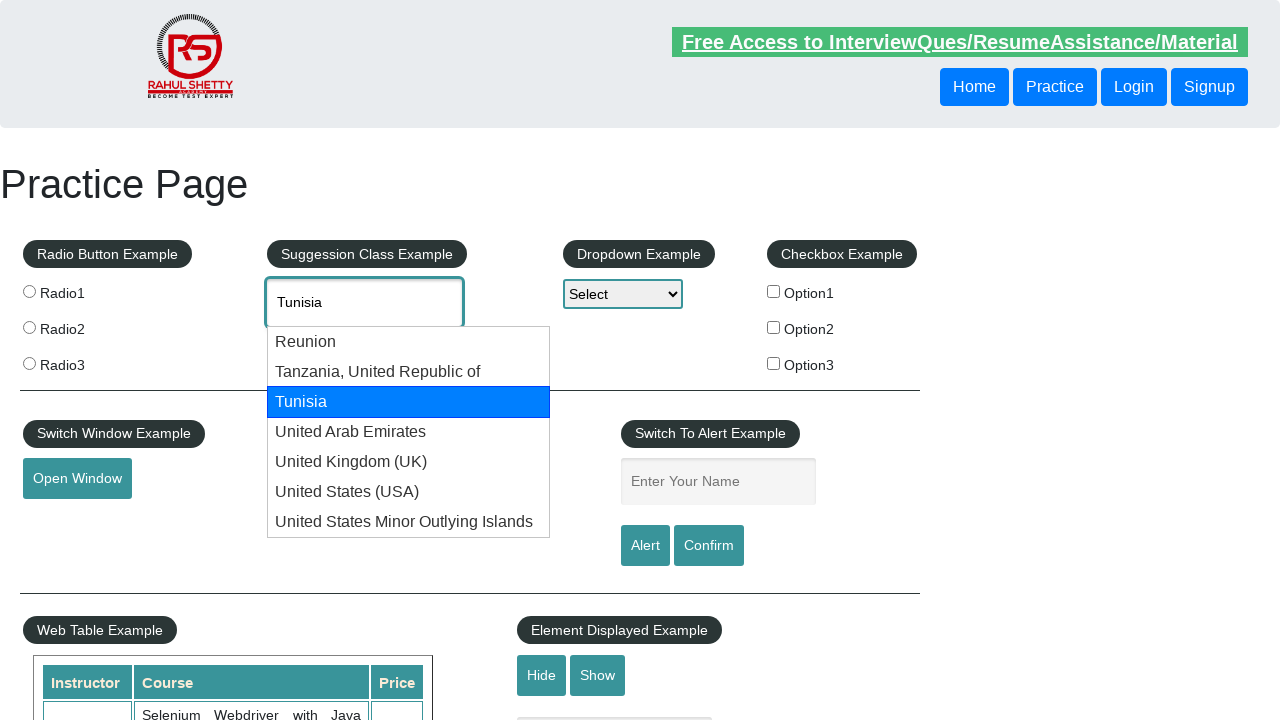

Hovered over suggestion 3 at (409, 402) on .ui-menu-item >> nth=2
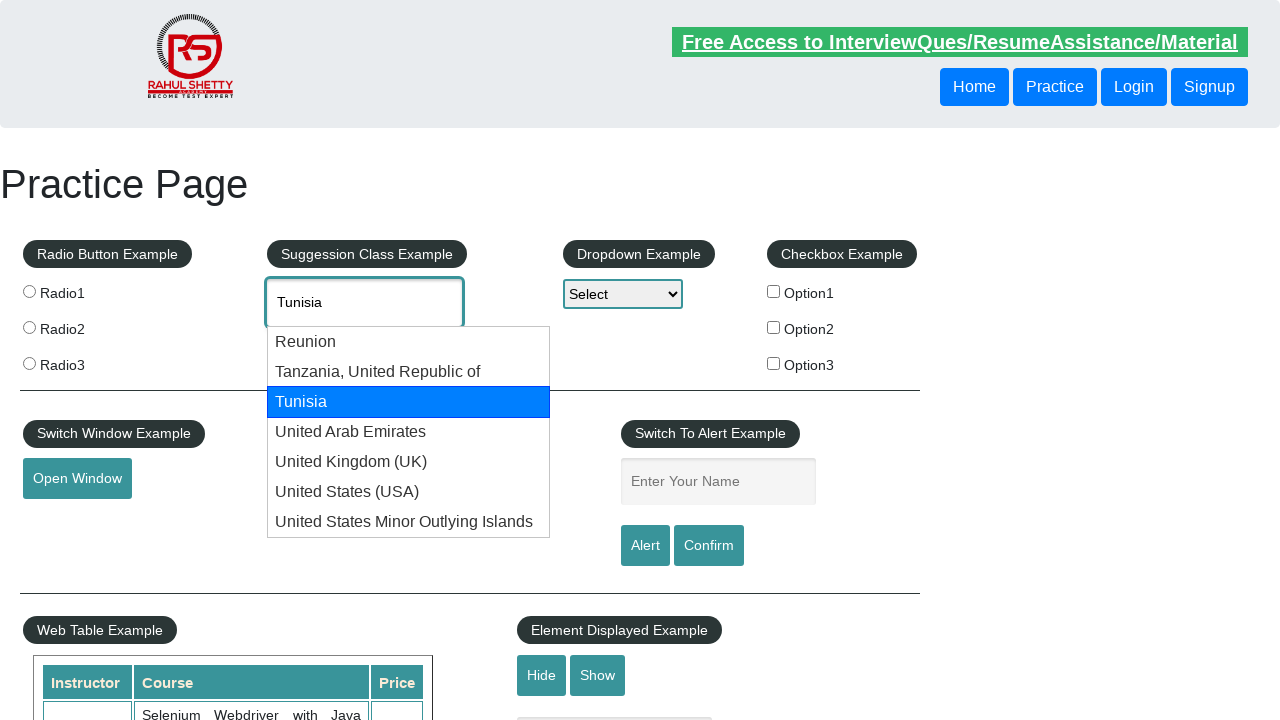

Pressed ArrowDown to navigate to suggestion 3
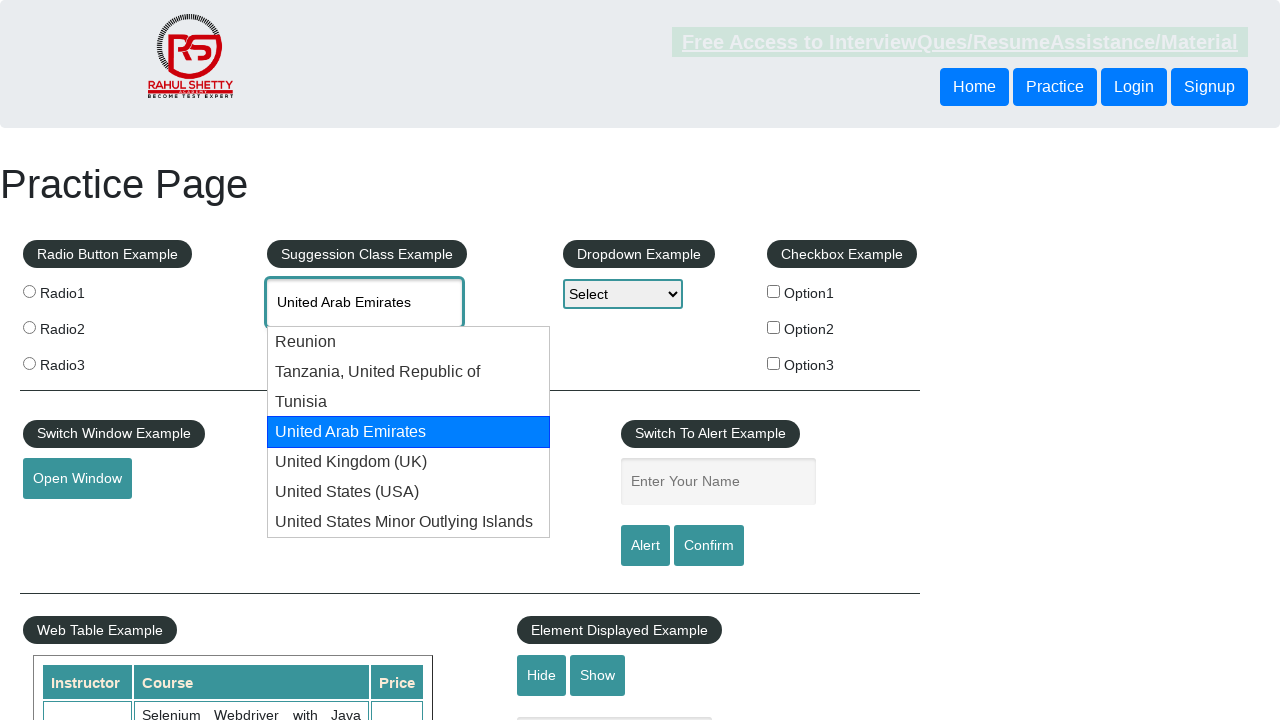

Retrieved current autocomplete value: 'United Arab Emirates'
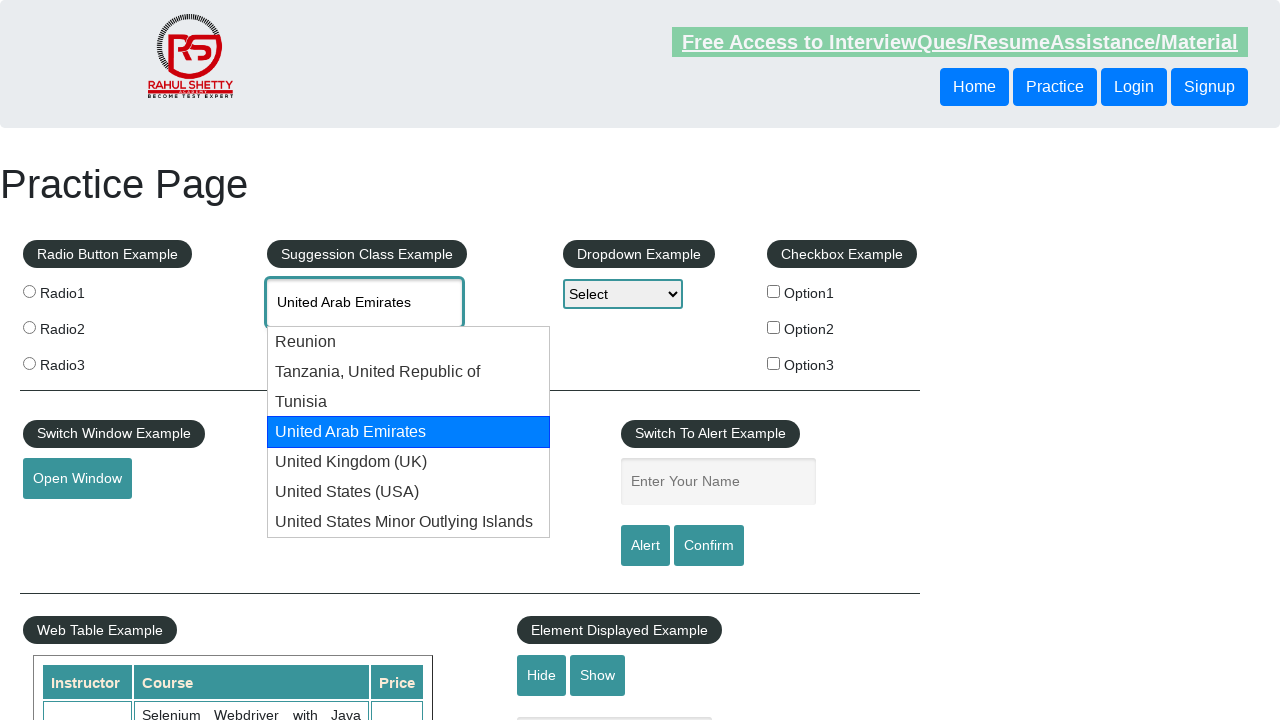

Hovered over suggestion 4 at (409, 432) on .ui-menu-item >> nth=3
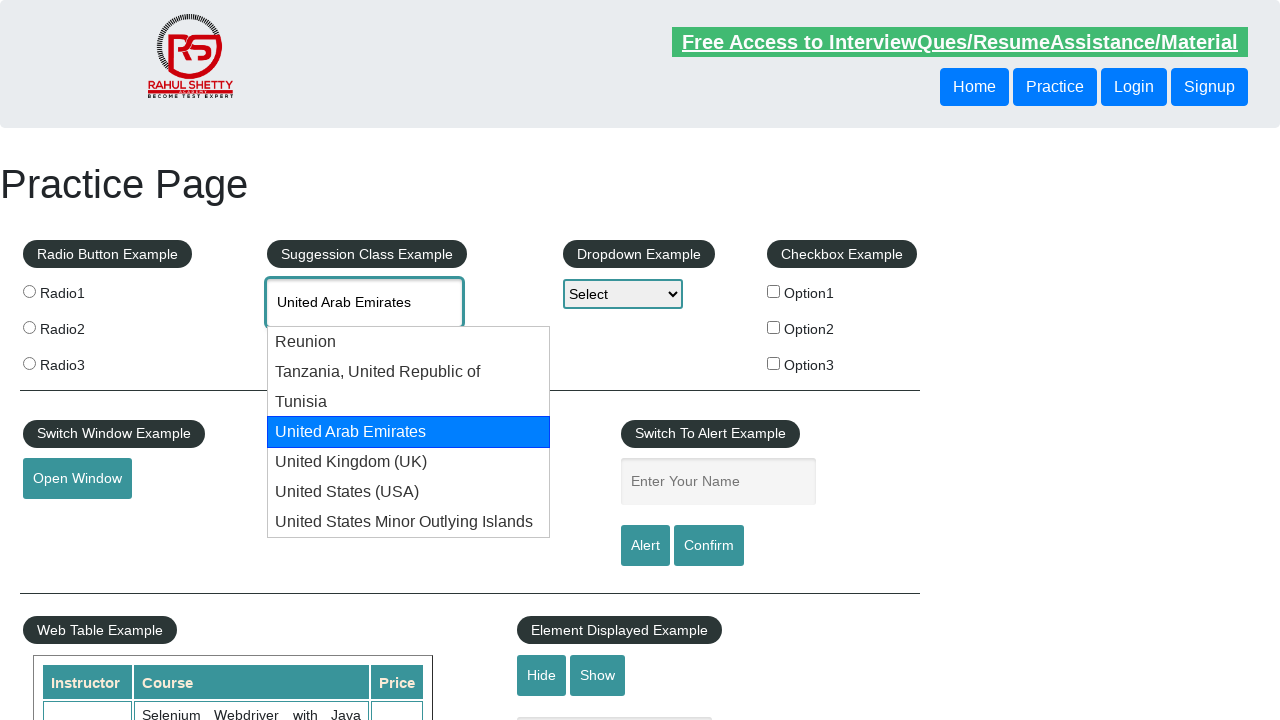

Pressed ArrowDown to navigate to suggestion 4
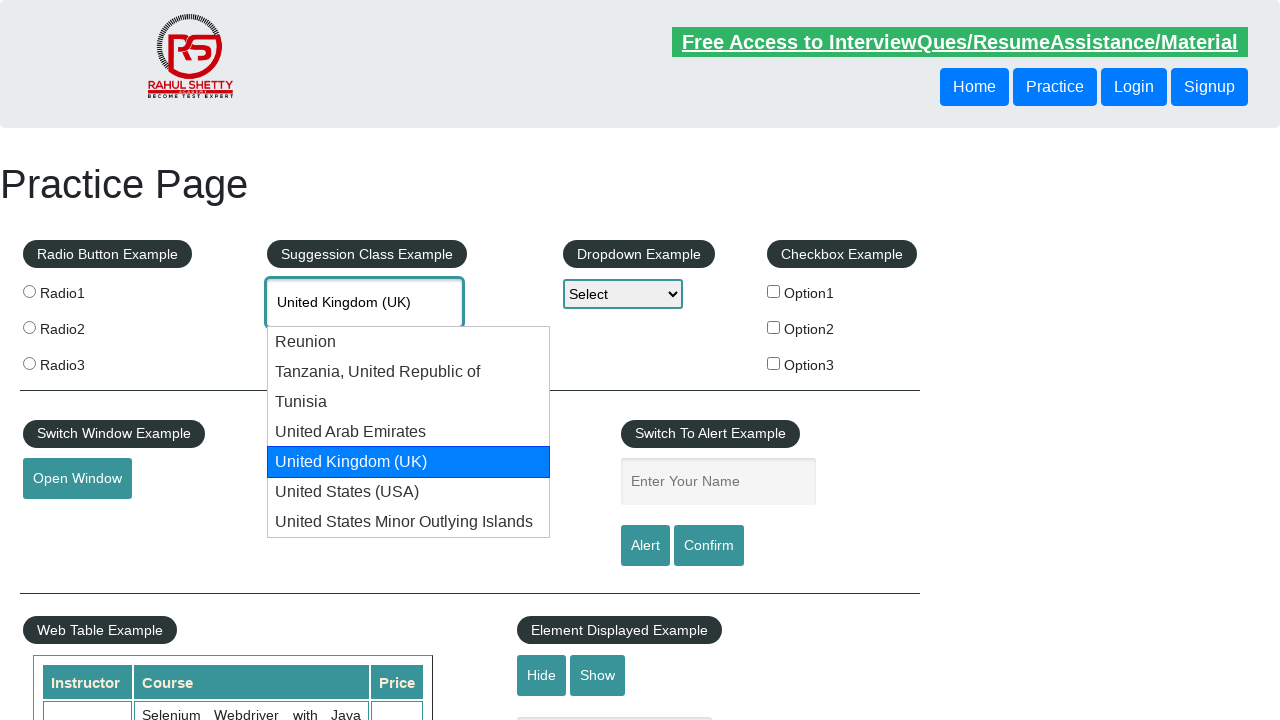

Retrieved current autocomplete value: 'United Kingdom (UK)'
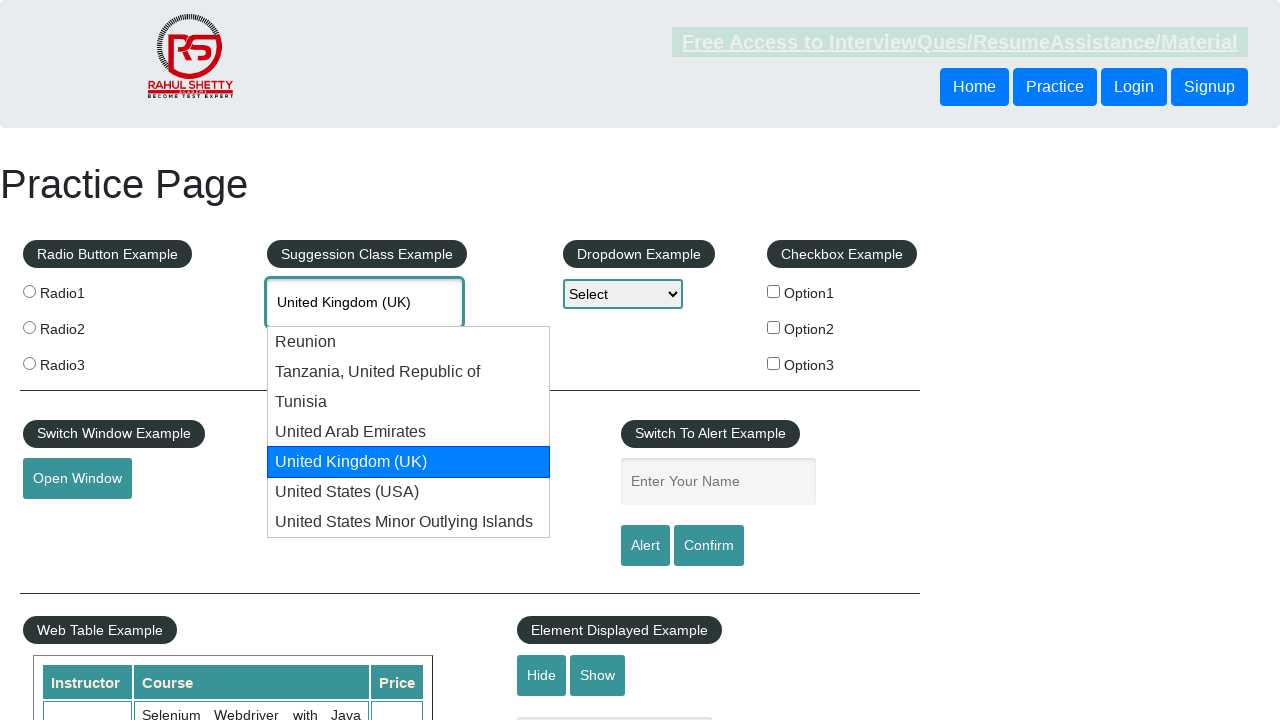

Hovered over suggestion 5 at (409, 462) on .ui-menu-item >> nth=4
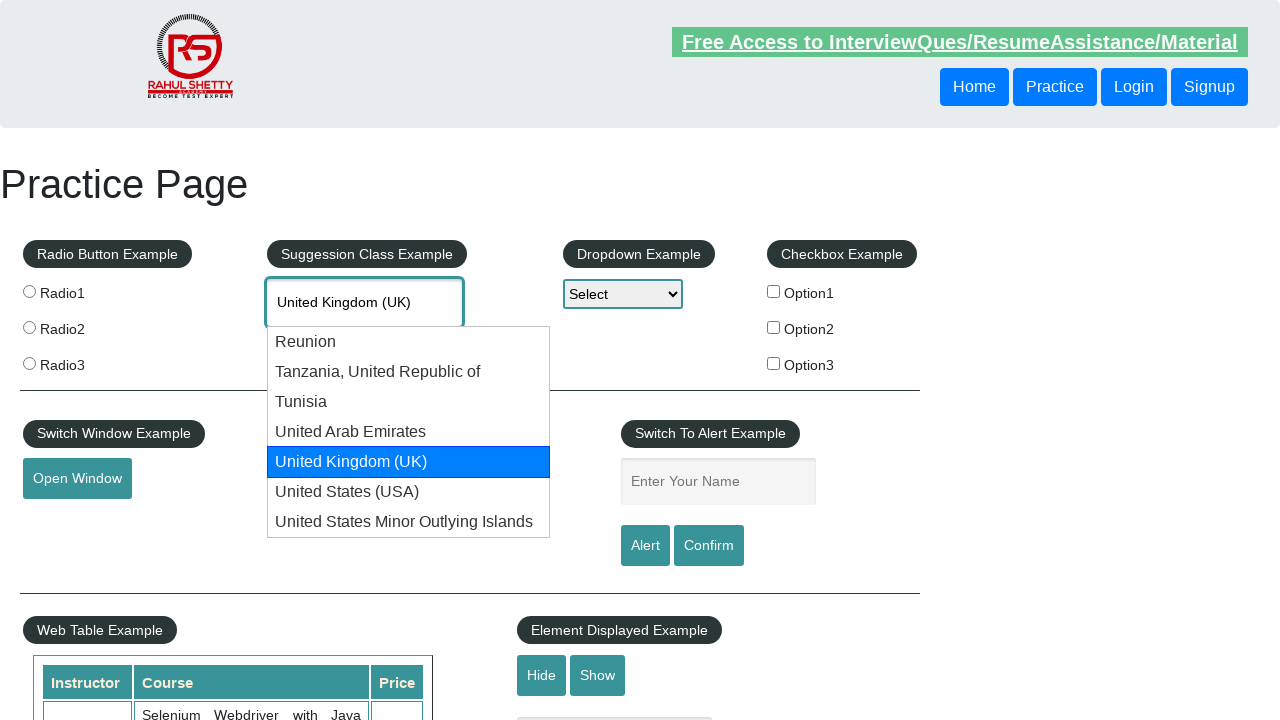

Pressed ArrowDown to navigate to suggestion 5
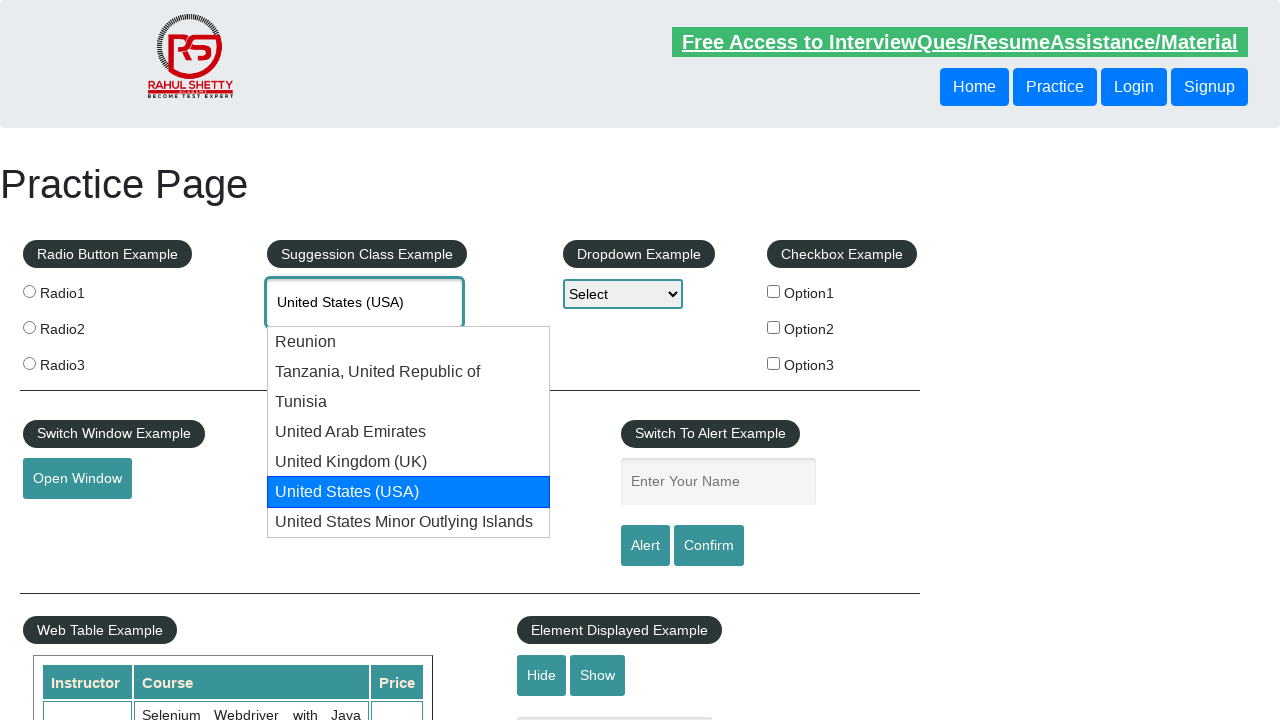

Retrieved current autocomplete value: 'United States (USA)'
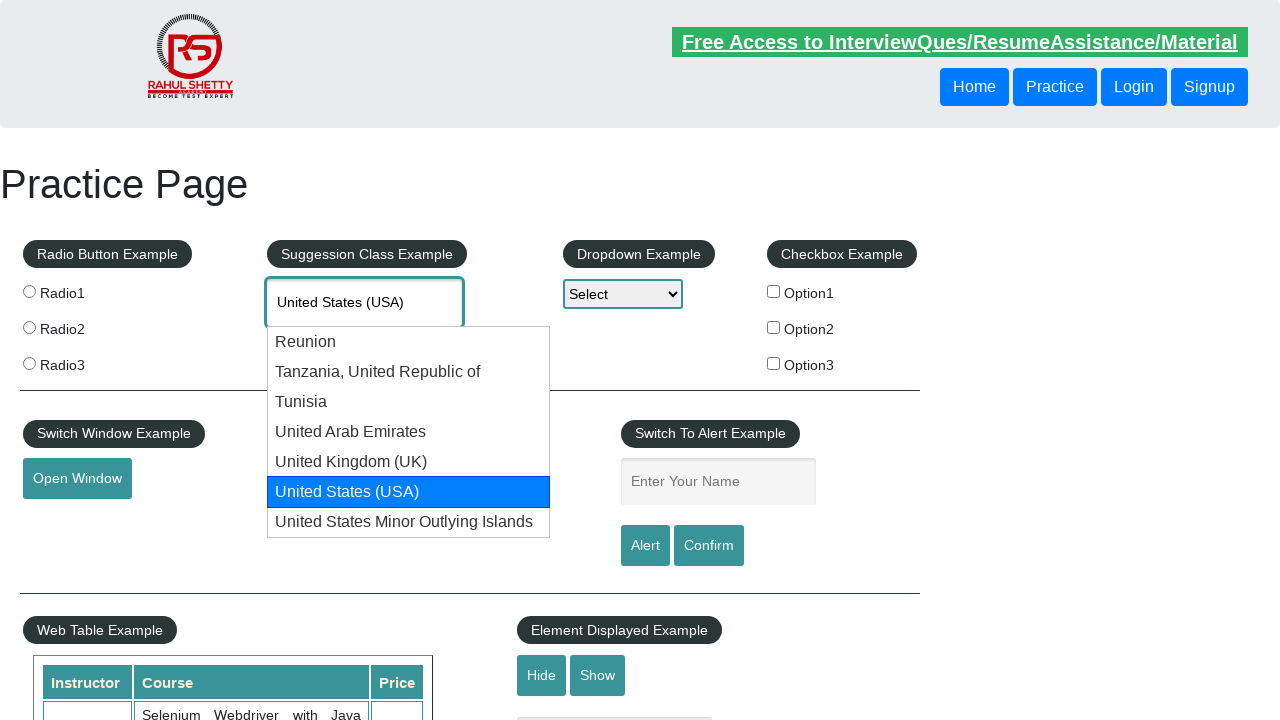

Clicked on 'United States (USA)' suggestion to select it at (409, 462) on .ui-menu-item >> nth=4
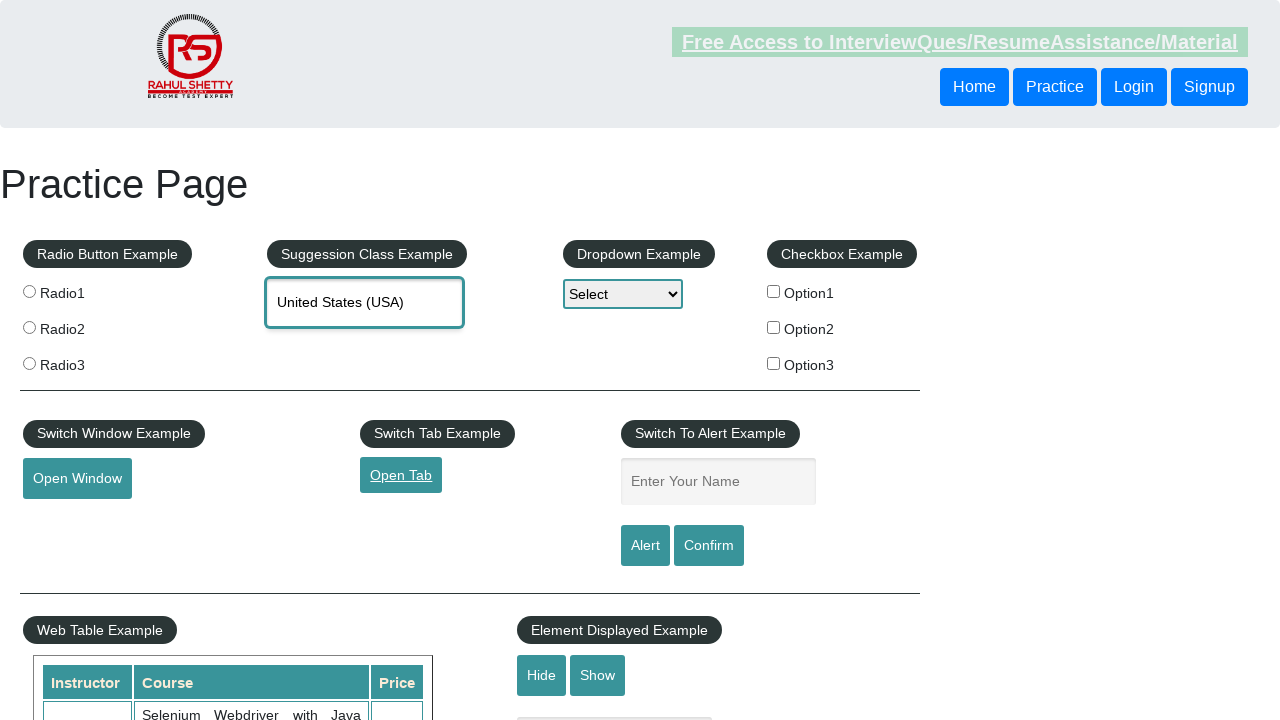

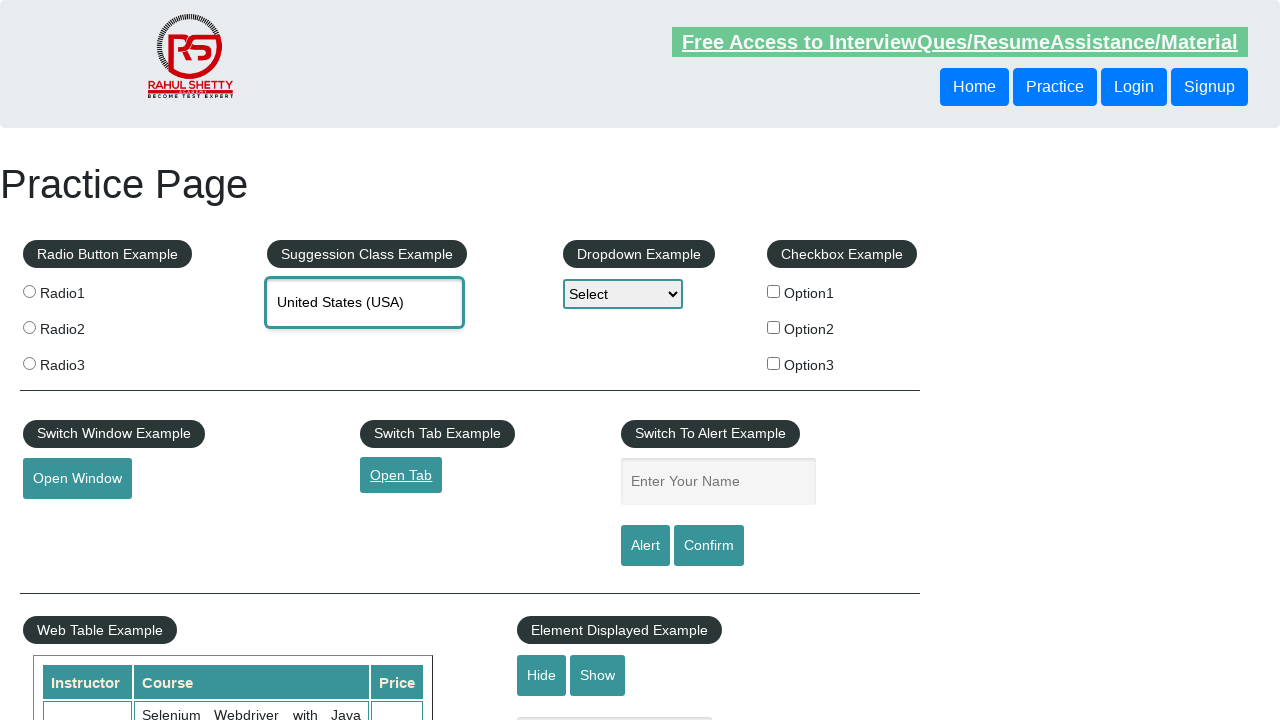